Tests iframe navigation by clicking on iFrame link and verifying content inside the iframe

Starting URL: http://the-internet.herokuapp.com/frames

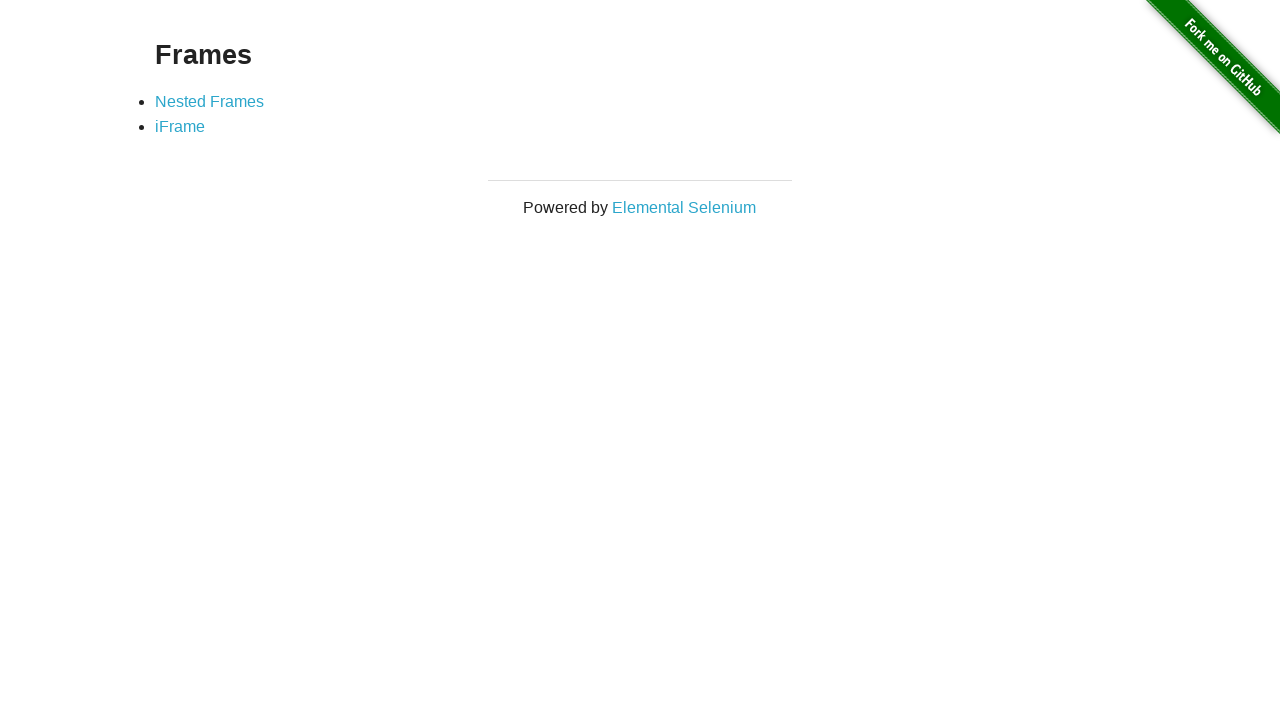

Clicked on iFrame link at (180, 127) on a:has-text('iFrame')
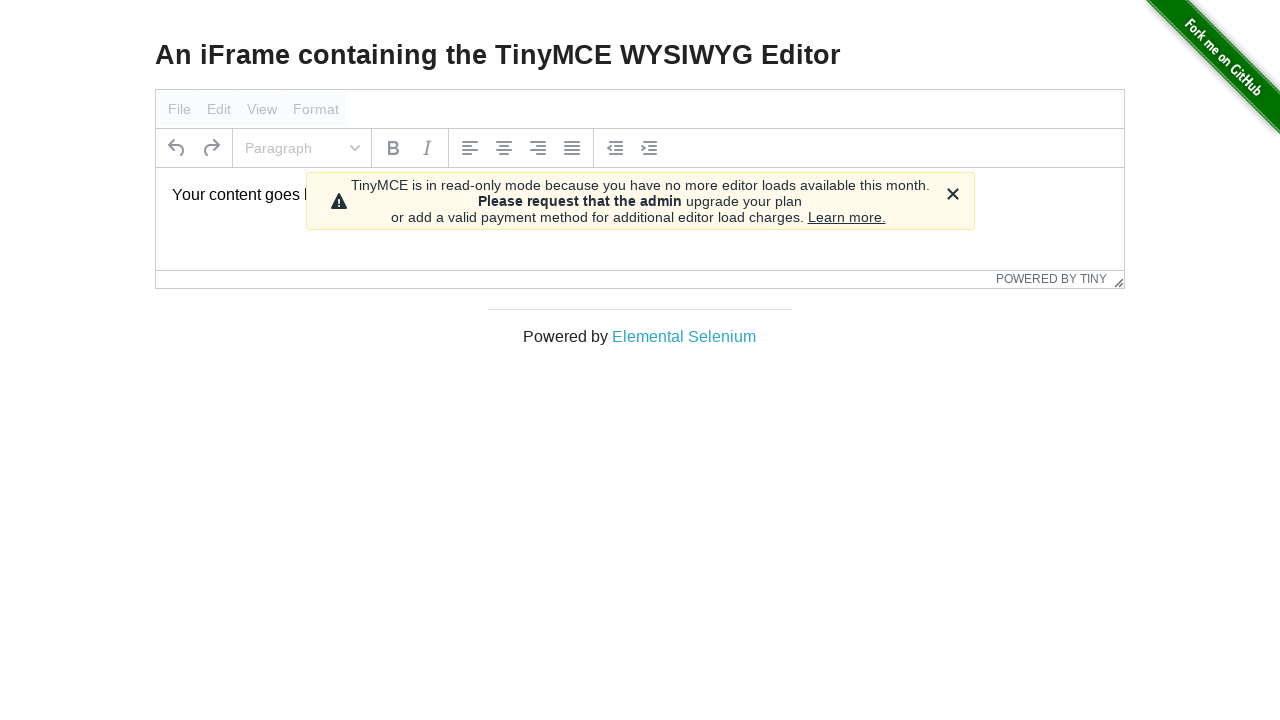

Waited for iframe to load
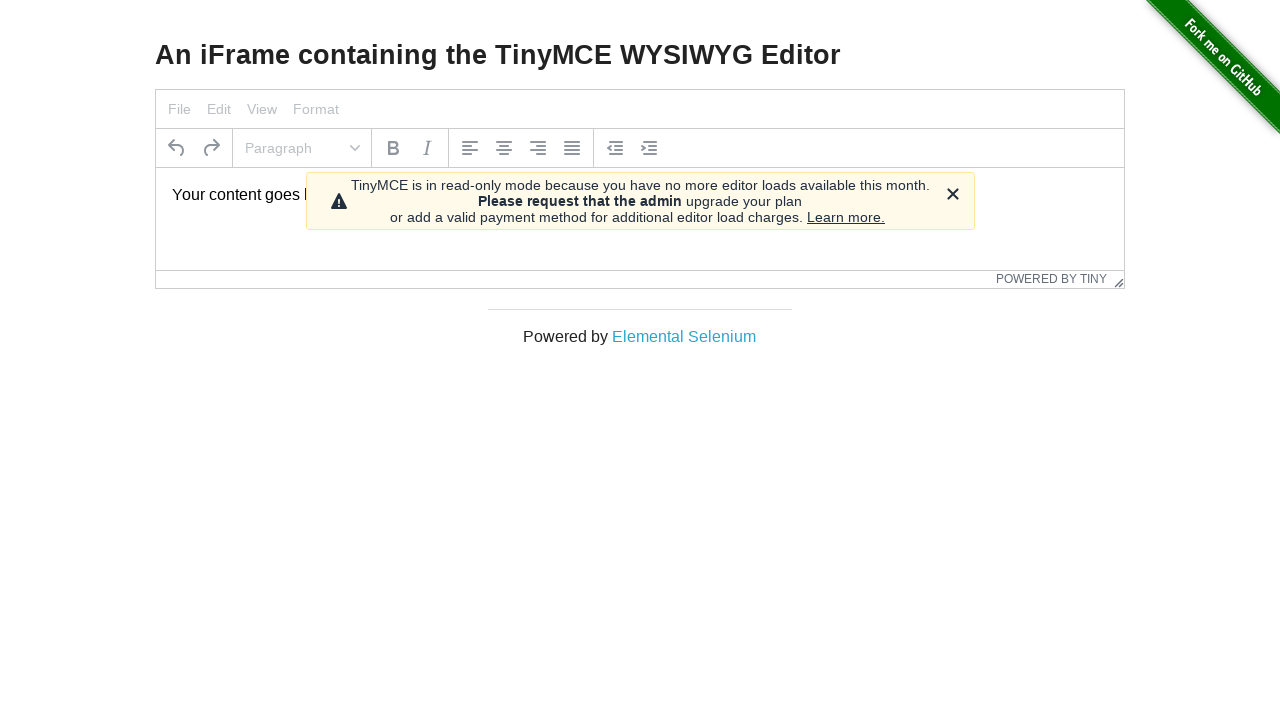

Located iframe element with id 'mce_0_ifr'
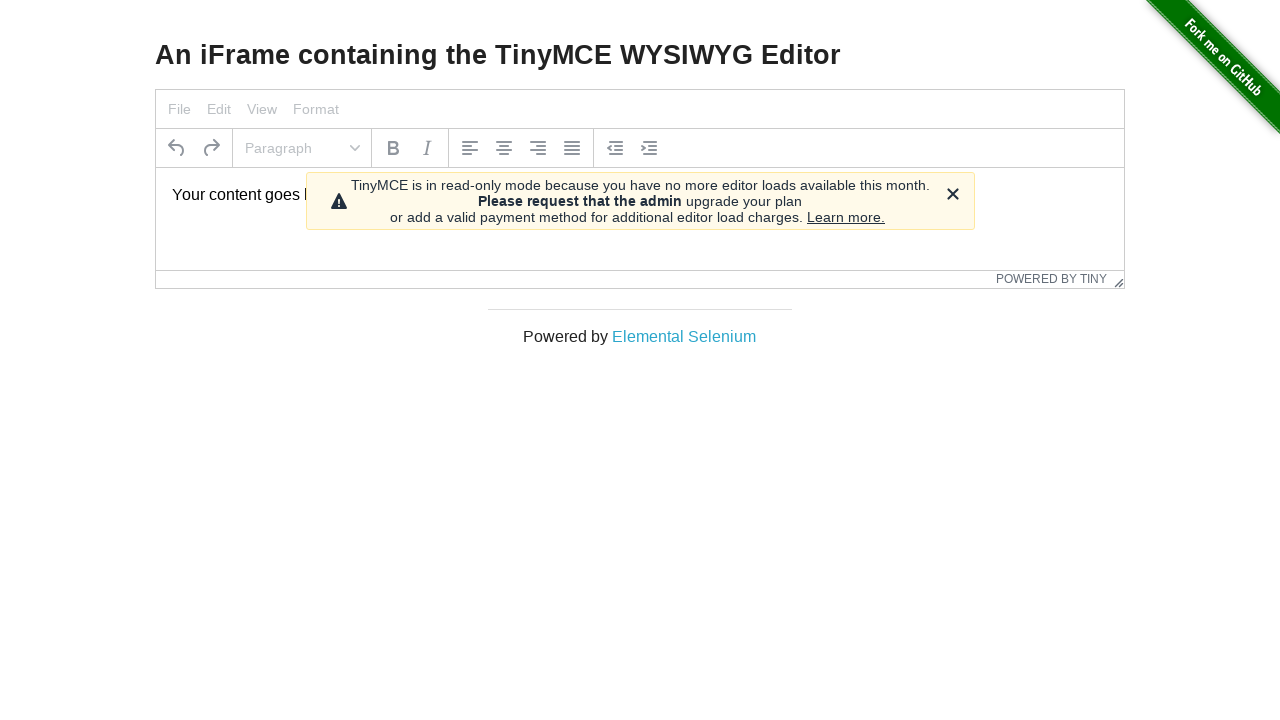

Verified content inside iframe (paragraph element loaded)
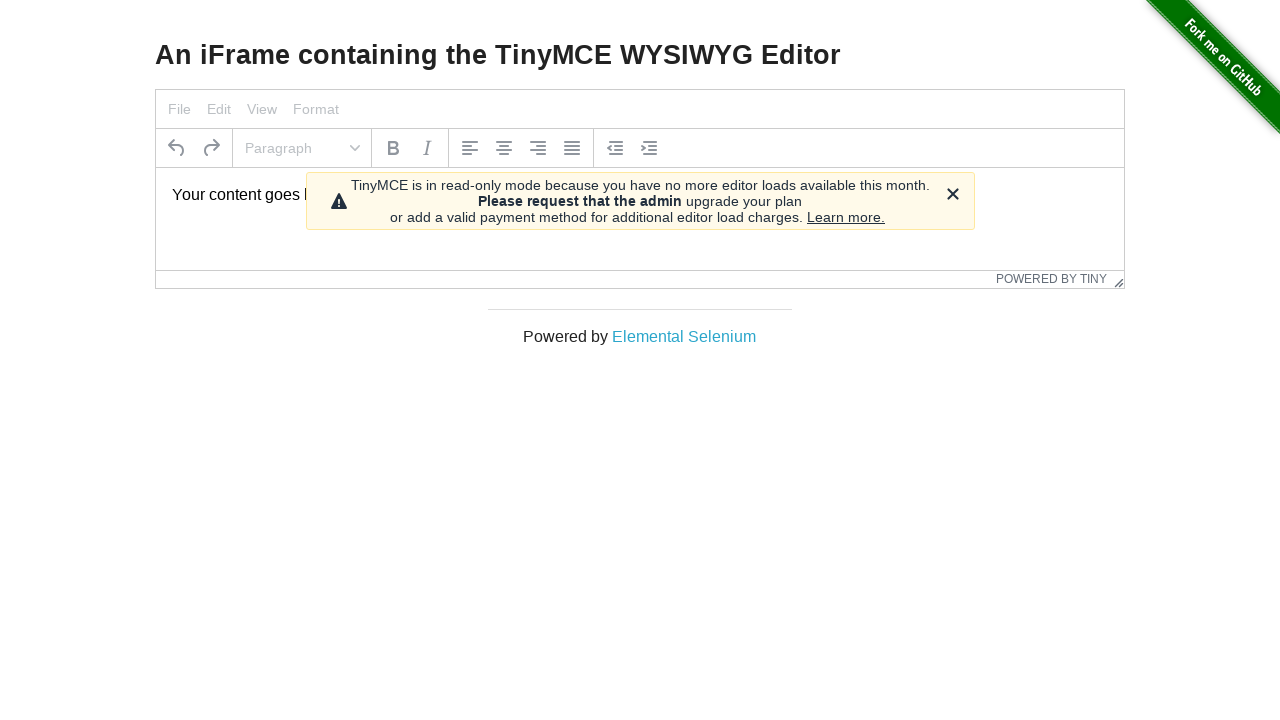

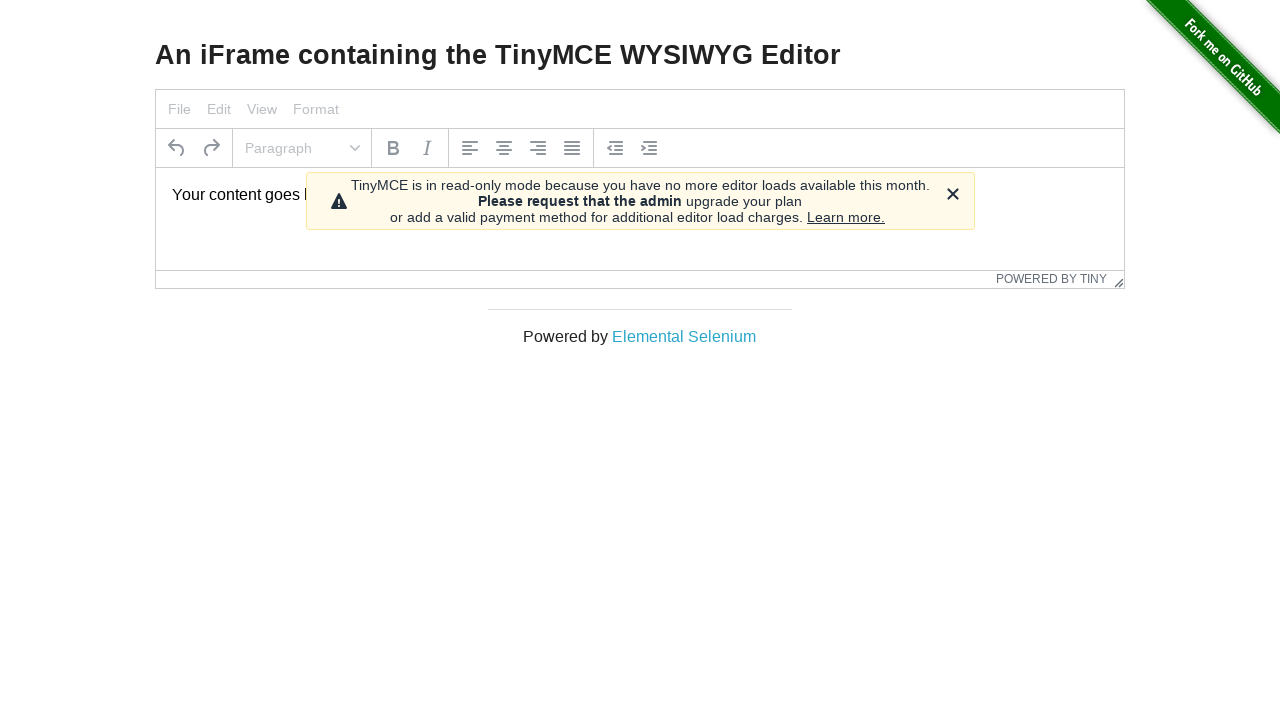